Tests the sortable list functionality on demoqa.com by scrolling to the sortable section and performing drag-and-drop operations on list items to reorder them.

Starting URL: https://demoqa.com/sortable

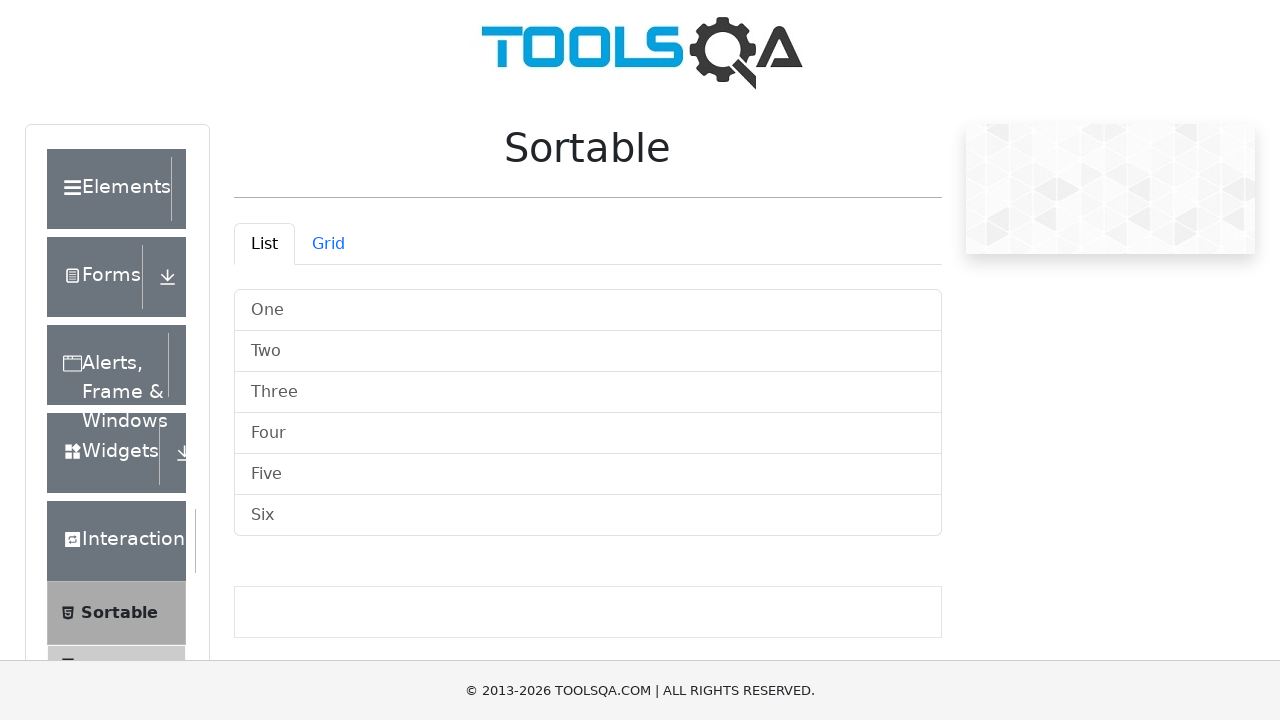

Scrolled down 400px to reveal sortable section
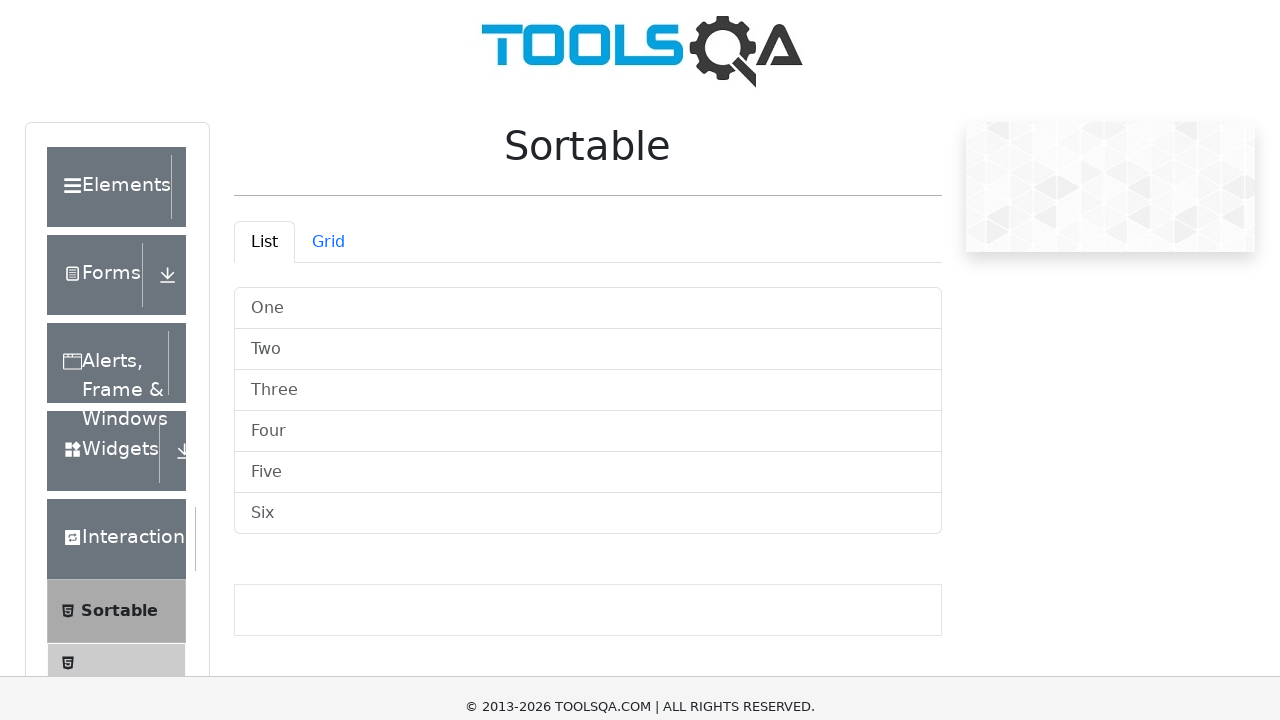

Sortable list items became visible
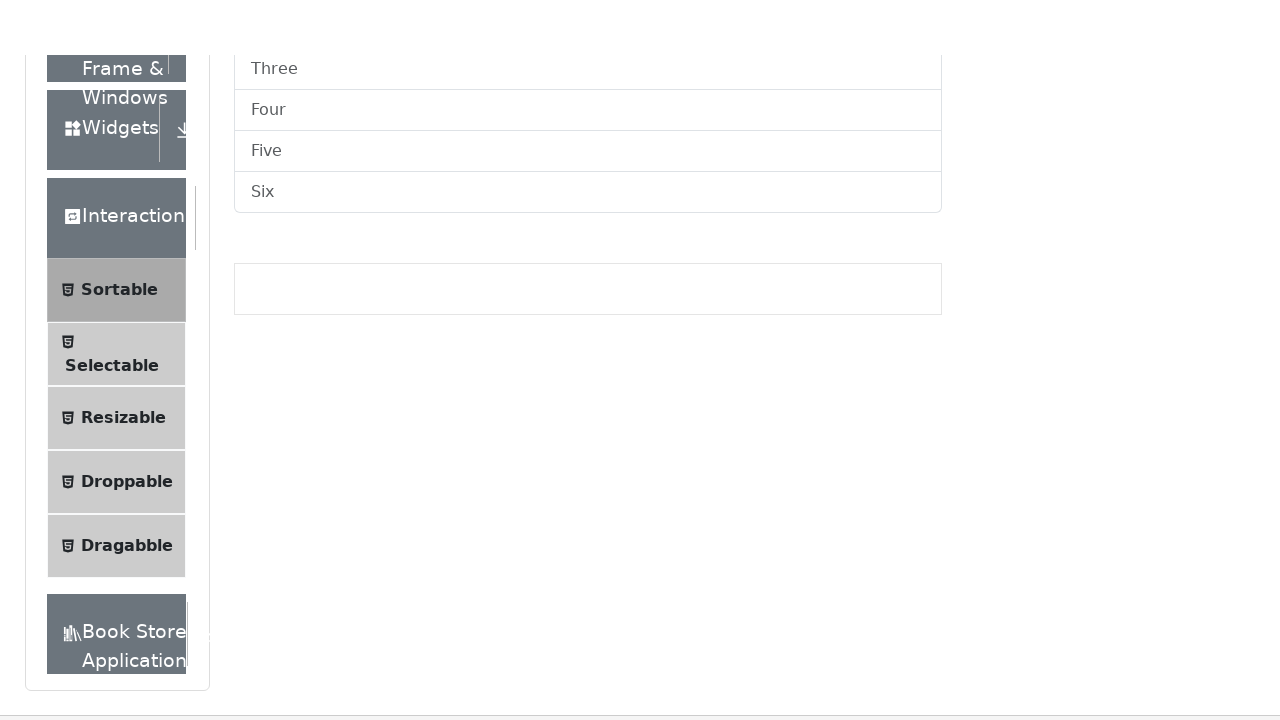

Located 6 sortable list items
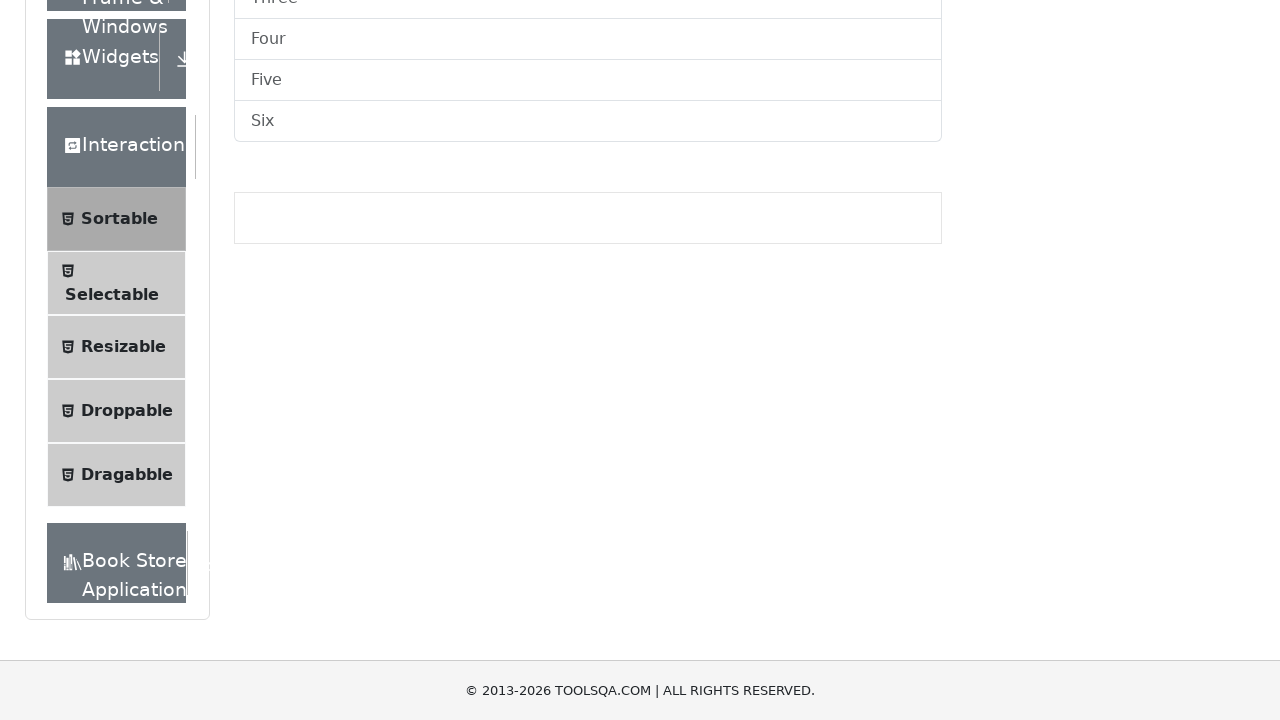

Dragged list item 0 to position of item 1 at (588, 352)
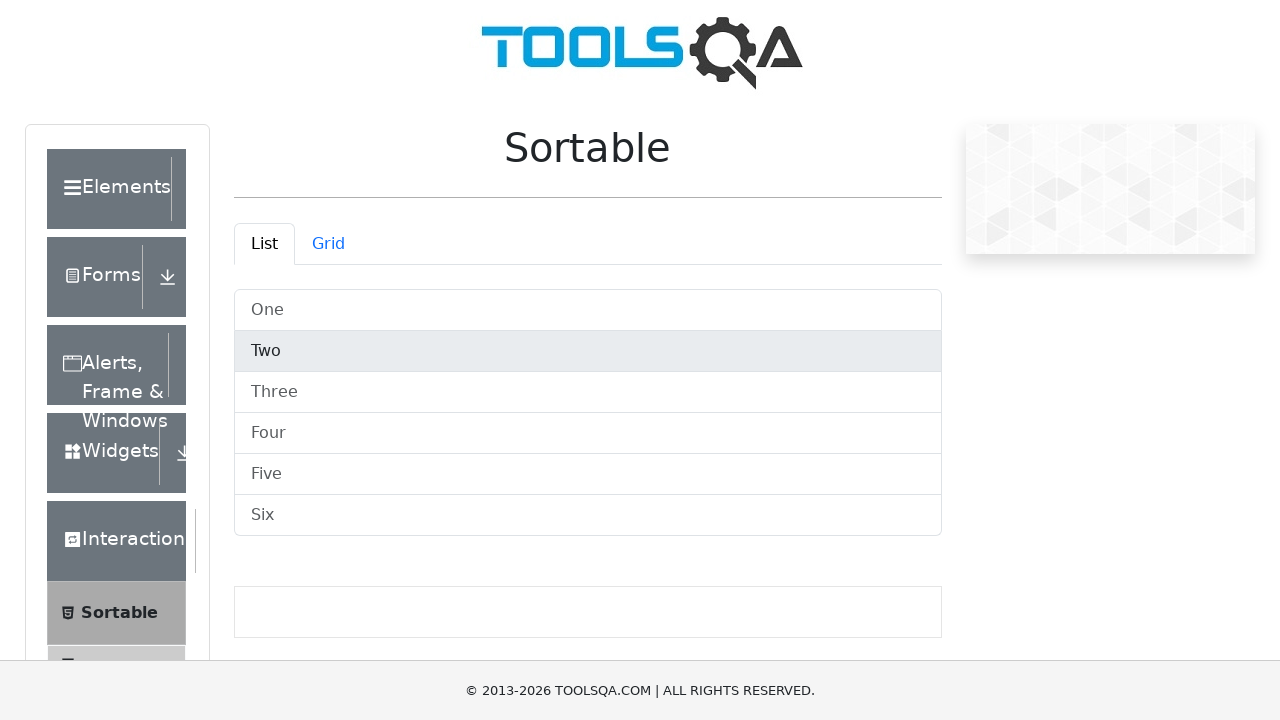

Dragged list item 1 to position of item 2 at (588, 392)
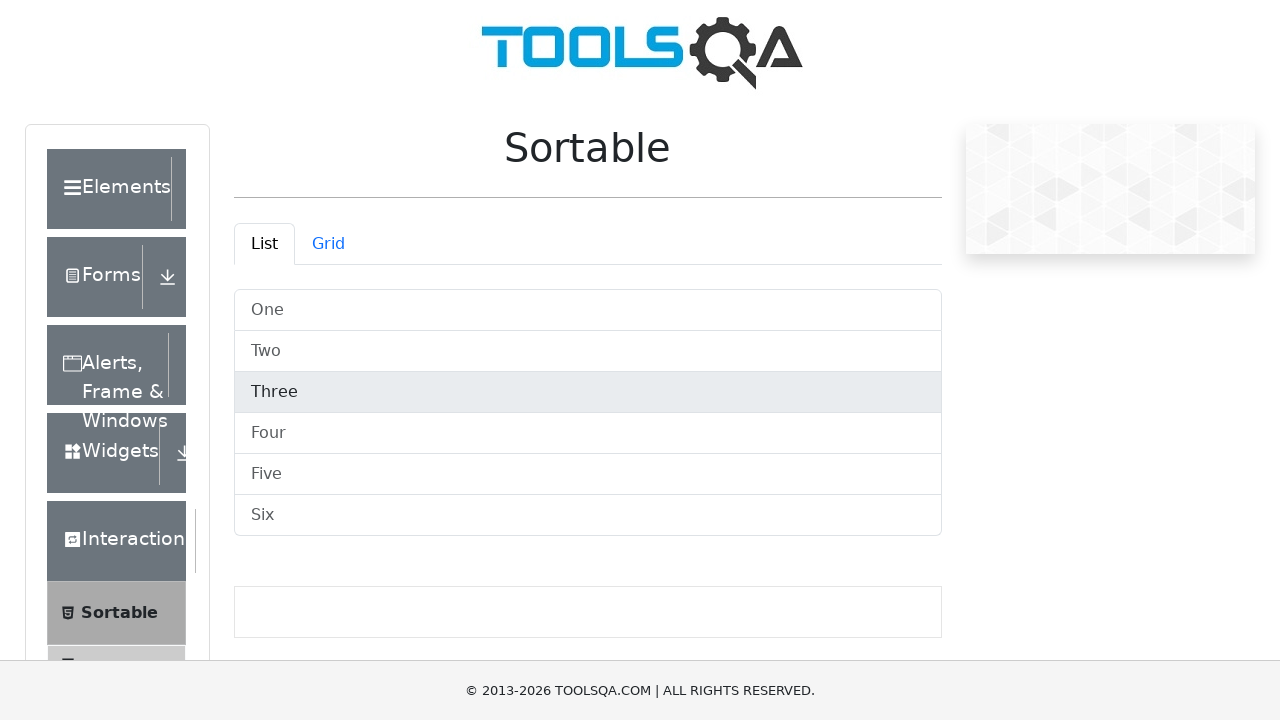

Dragged list item 2 to position of item 3 at (588, 434)
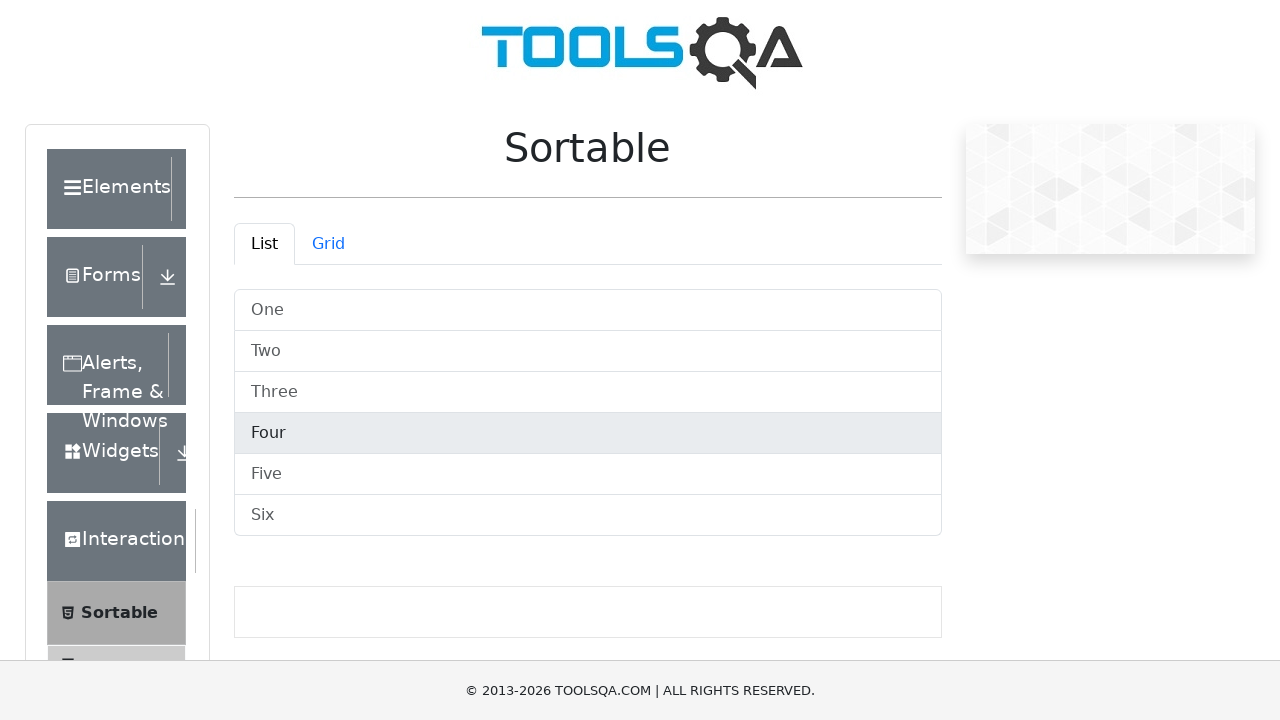

Dragged list item 3 to position of item 4 at (588, 474)
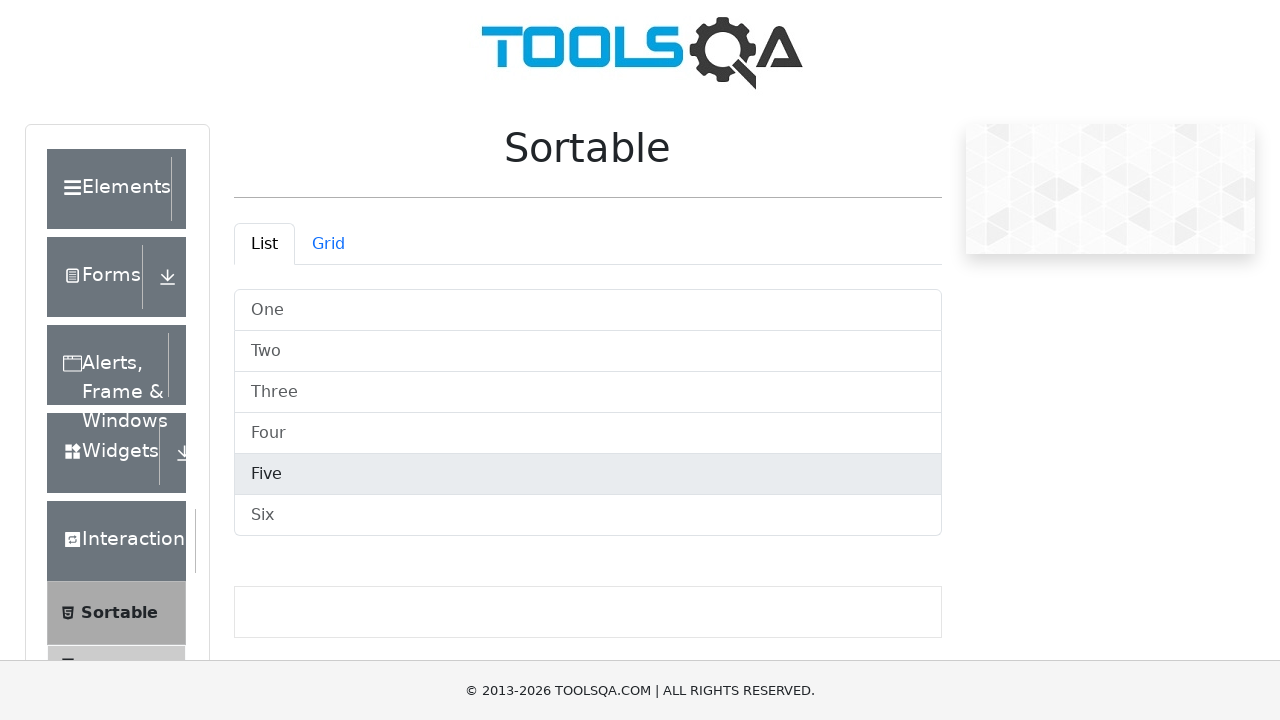

Dragged list item 4 to position of item 5 at (588, 516)
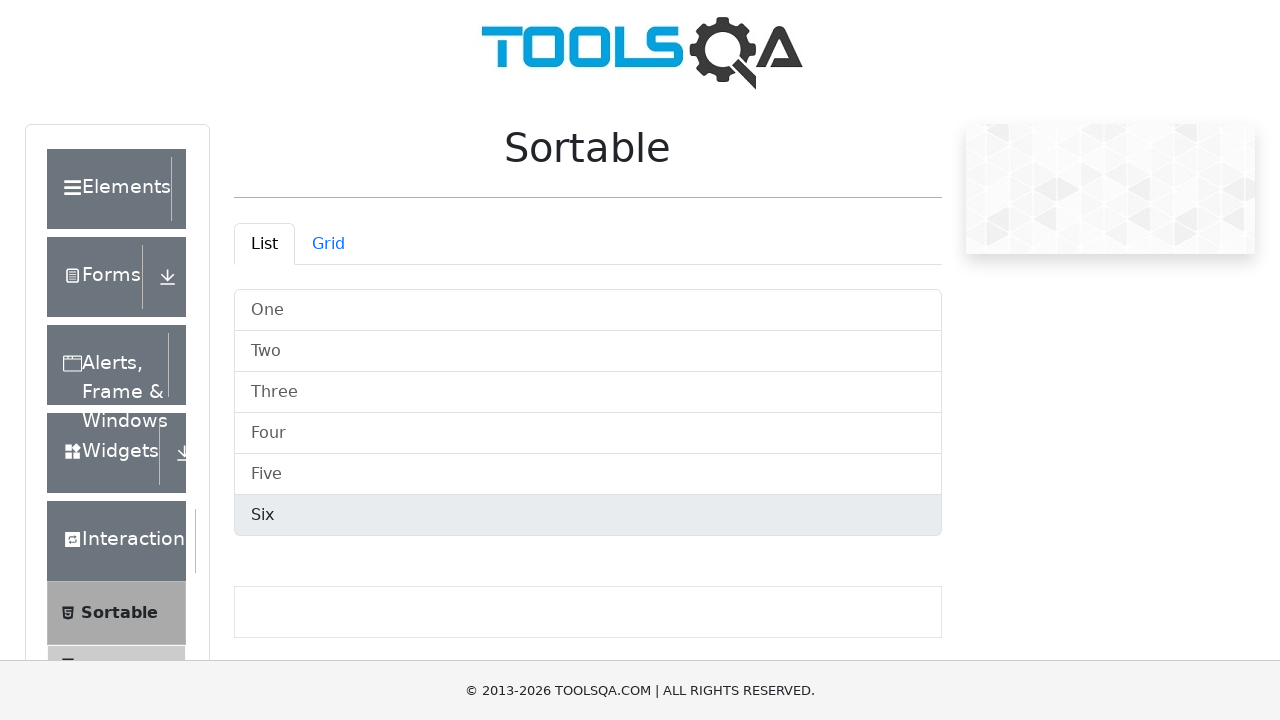

Waited 1 second to observe final reordered list
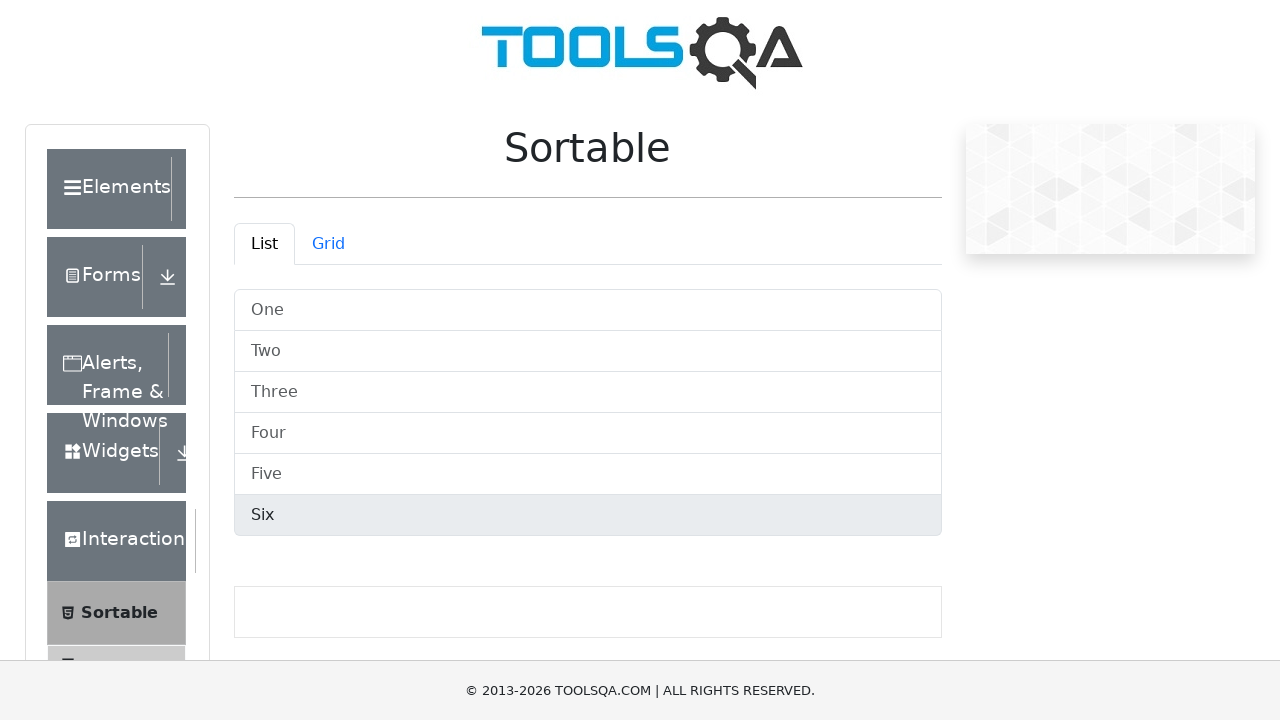

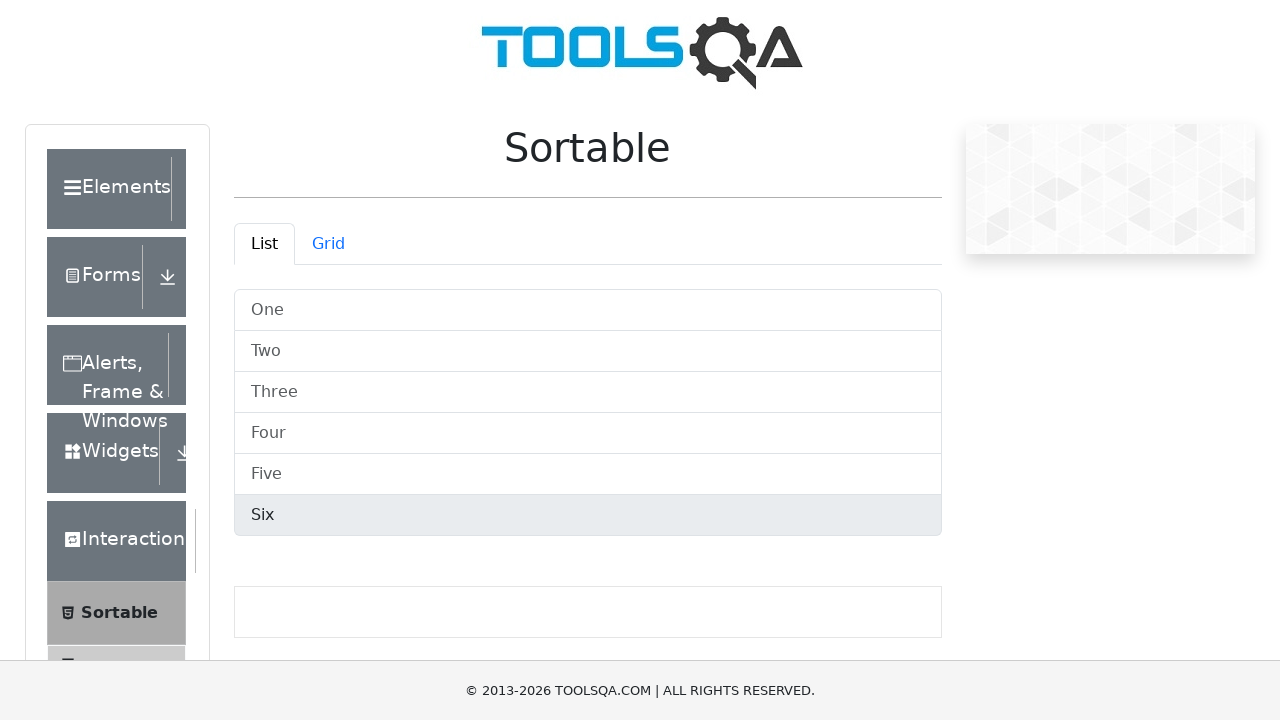